Tests navigation to Advantage Financial online application, clicking an action button, and waiting for an amount field to appear

Starting URL: https://apply.advantagefinancialonline.net

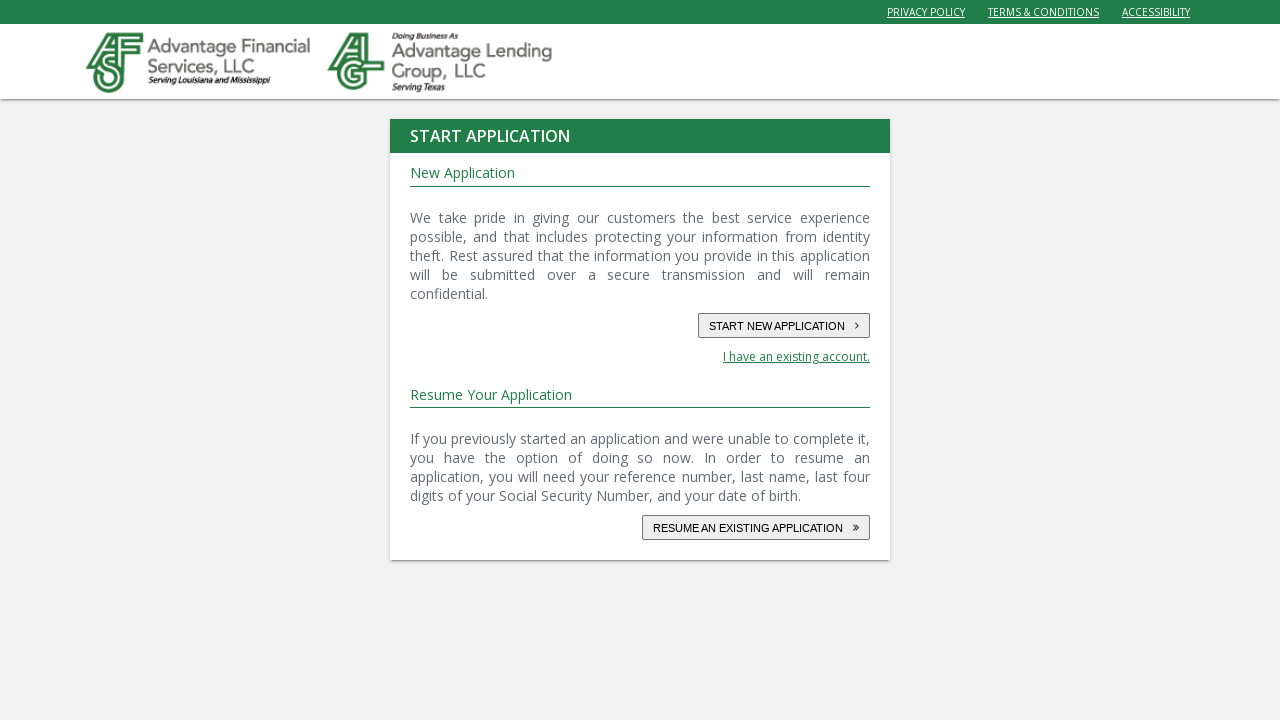

Waited for MyAction button to appear on Advantage Financial application
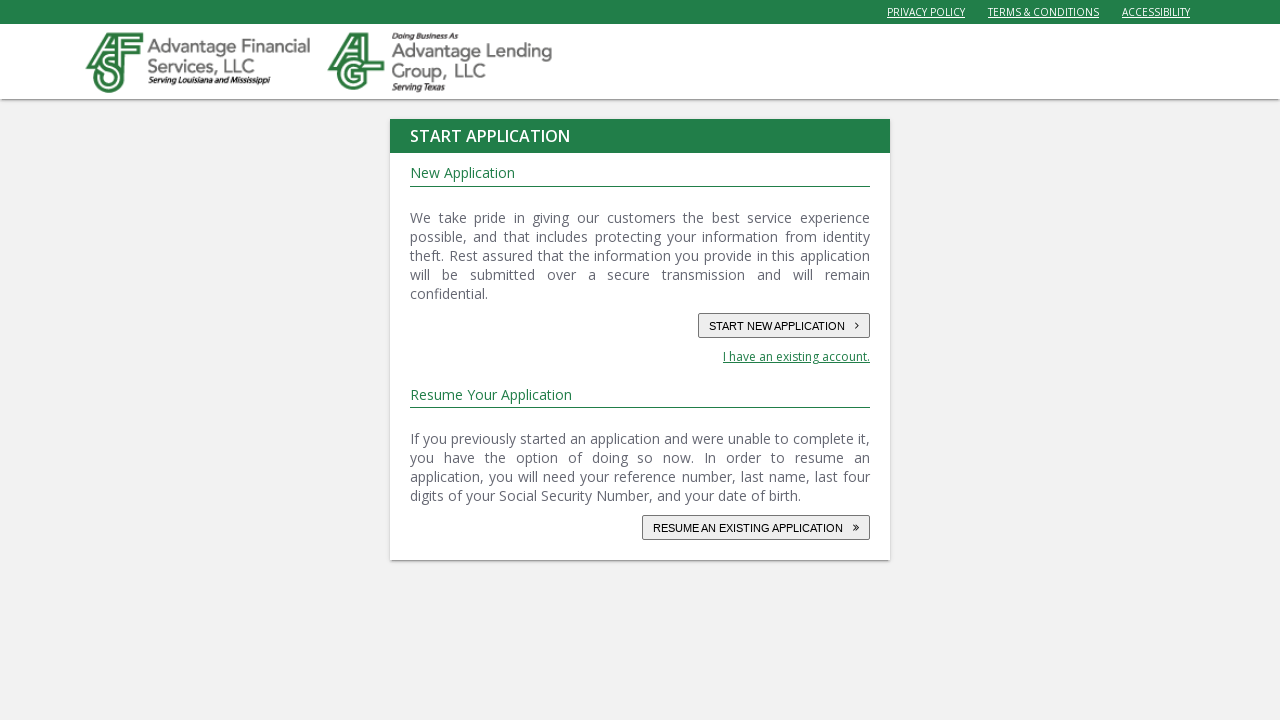

Clicked MyAction button at (784, 325) on [name='MyAction']
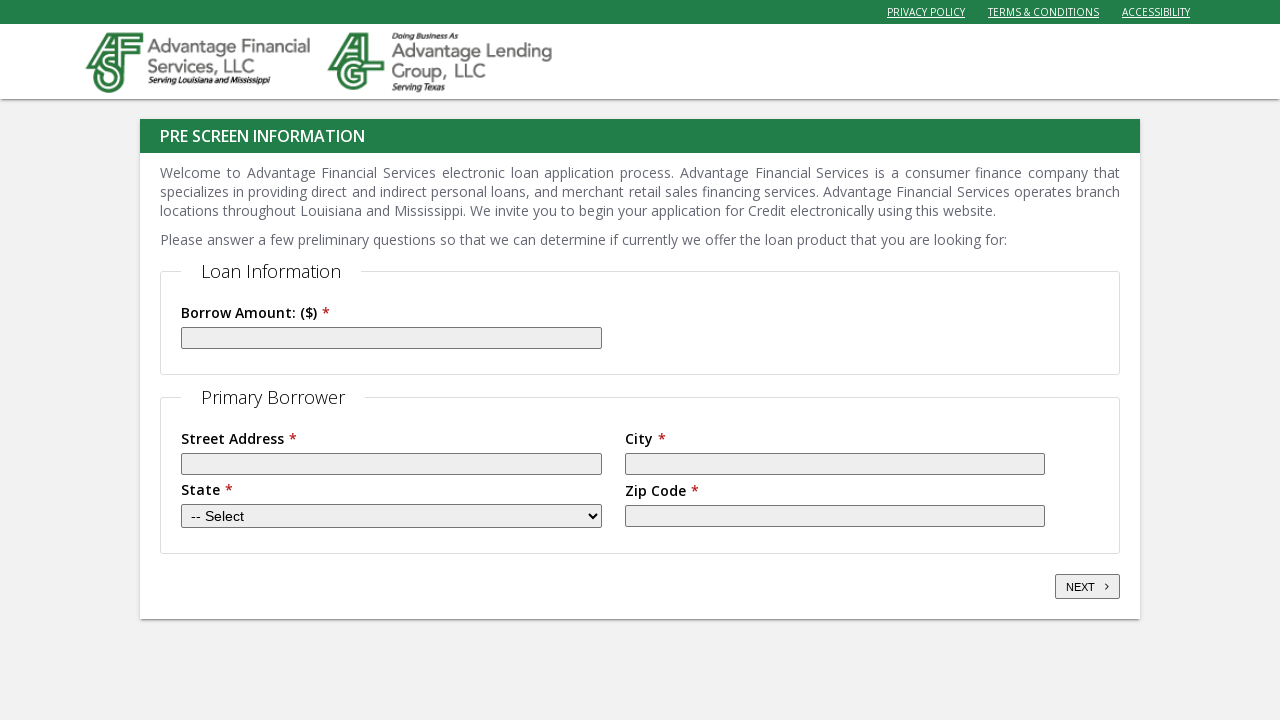

Waited for Amount field to appear
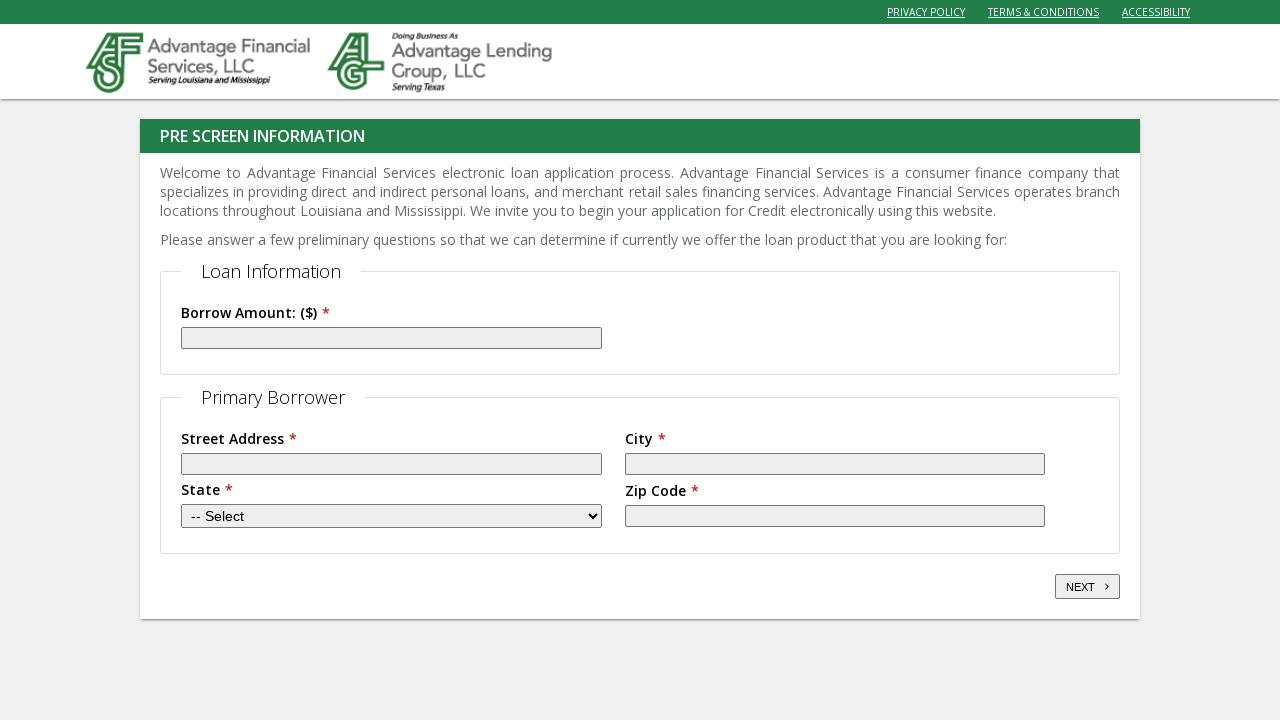

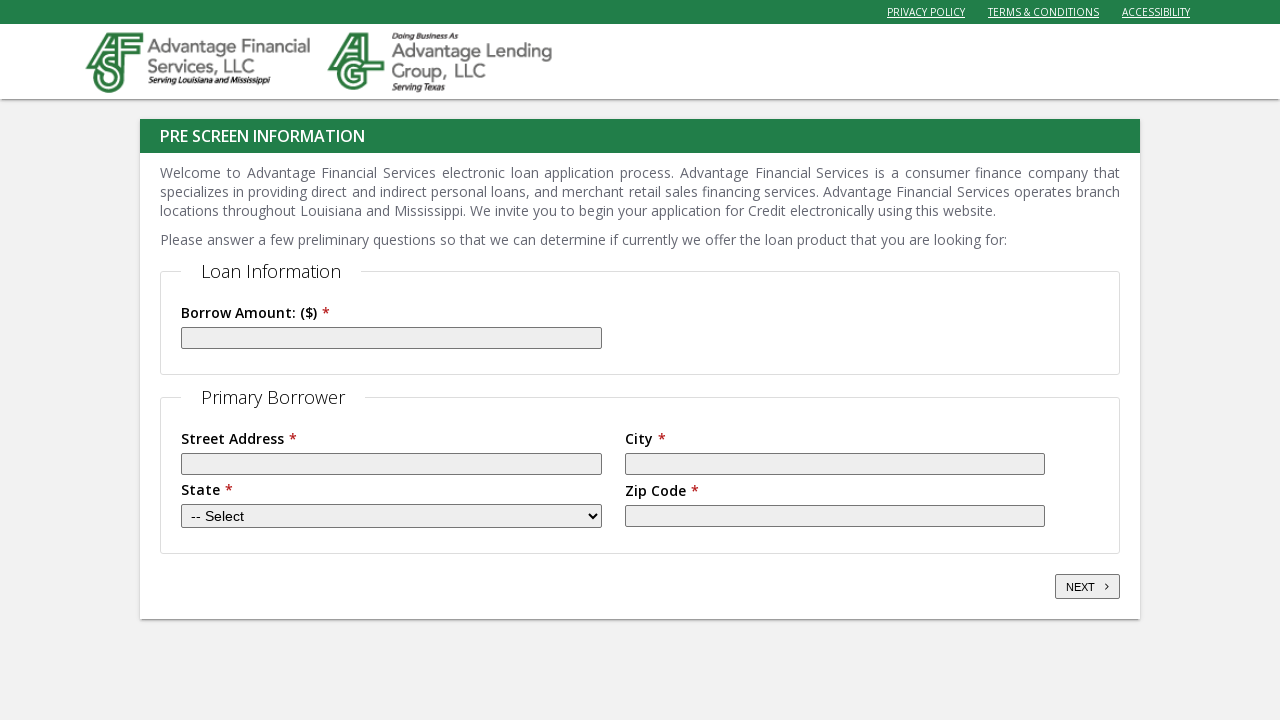